Tests browser window handling by clicking a Help link that opens a new tab, switching to the new window, closing it, switching back to the main window, and clicking Help again.

Starting URL: https://accounts.google.com/signup

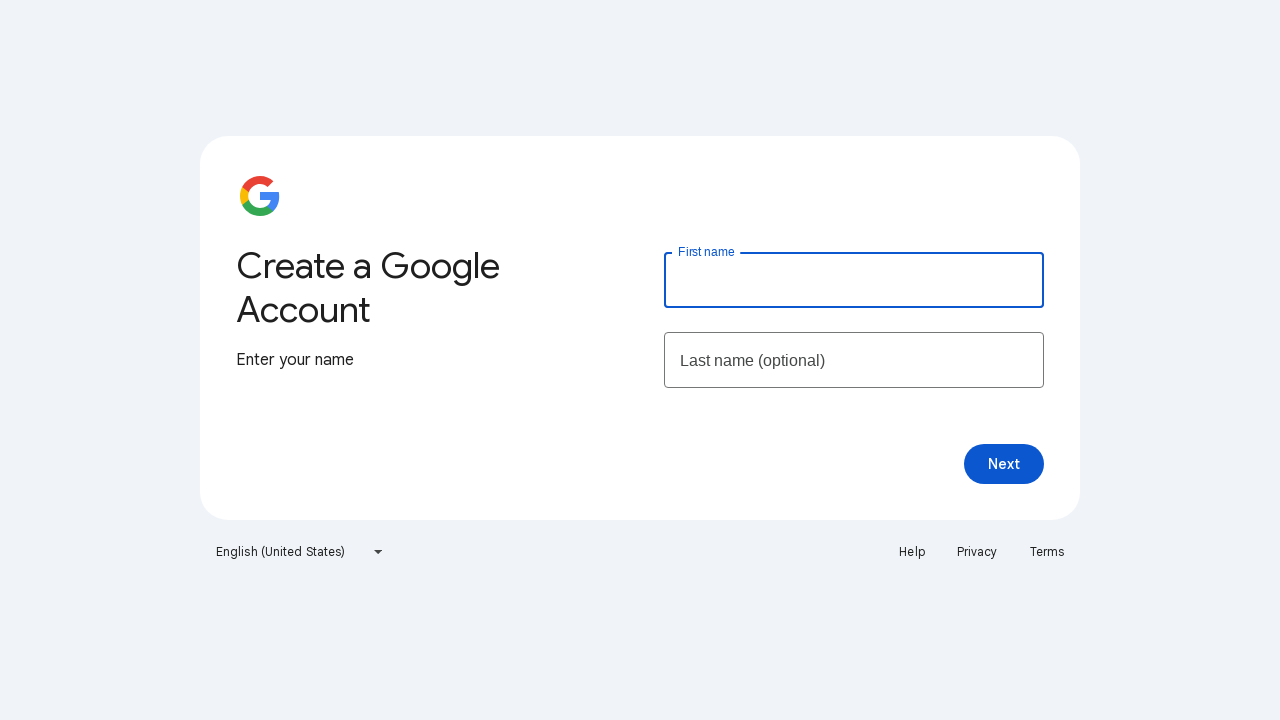

Stored reference to main page
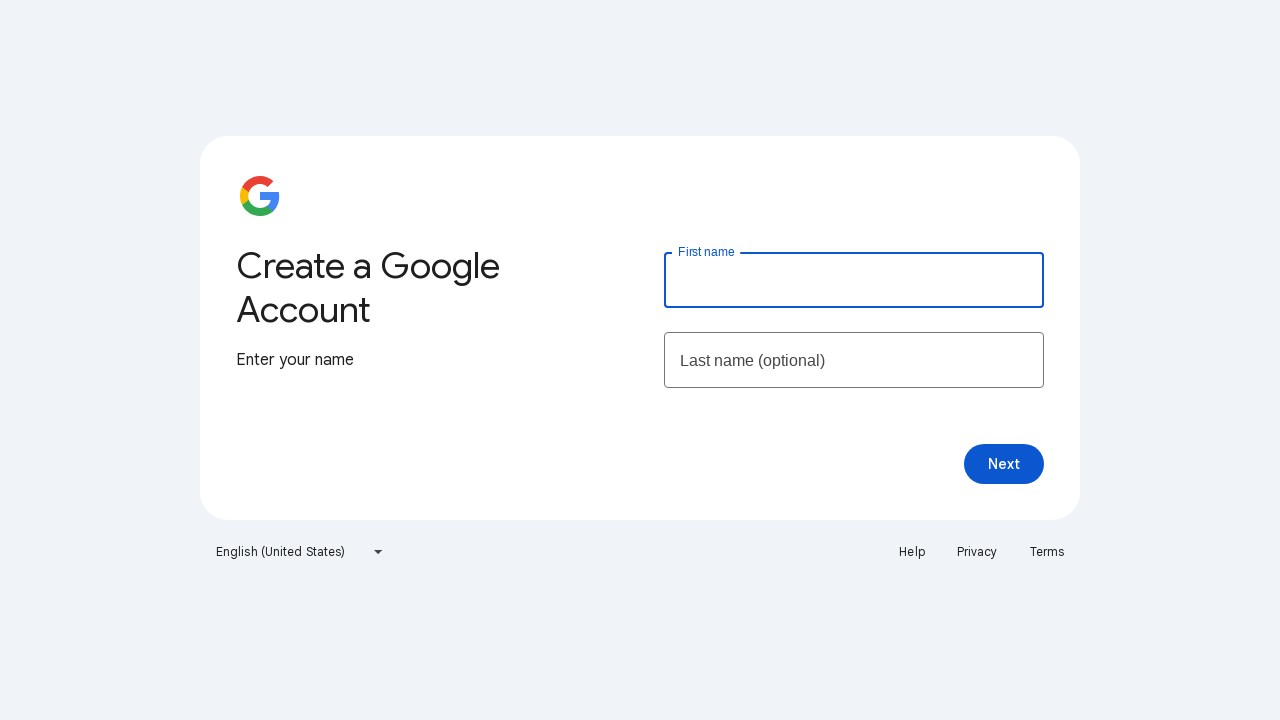

Clicked Help link at (912, 552) on text=Help
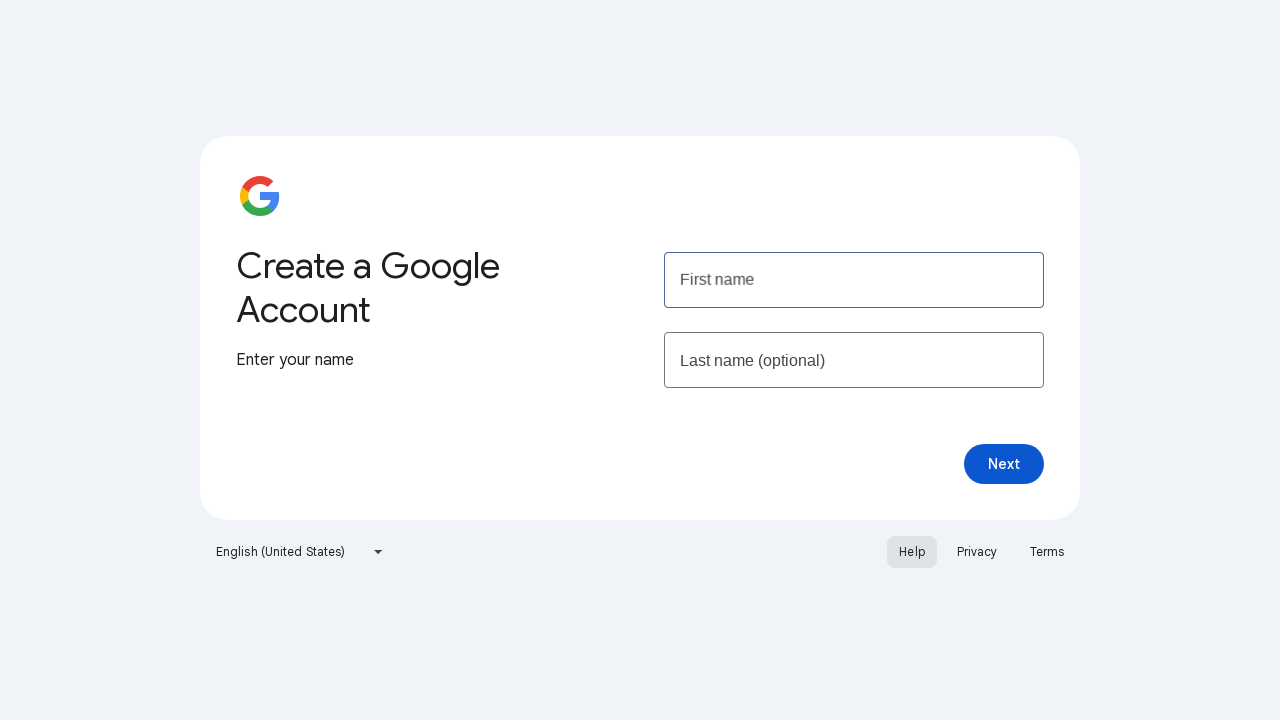

New tab opened after clicking Help link at (912, 552) on text=Help
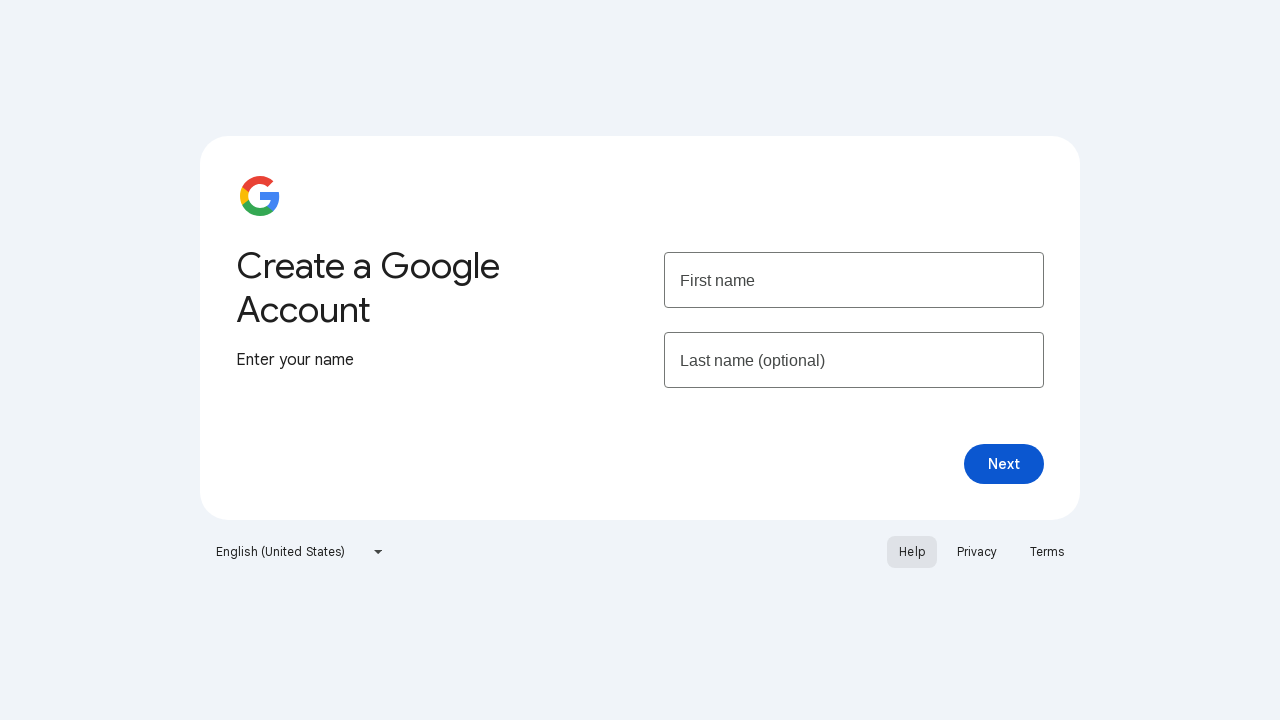

Captured reference to new page
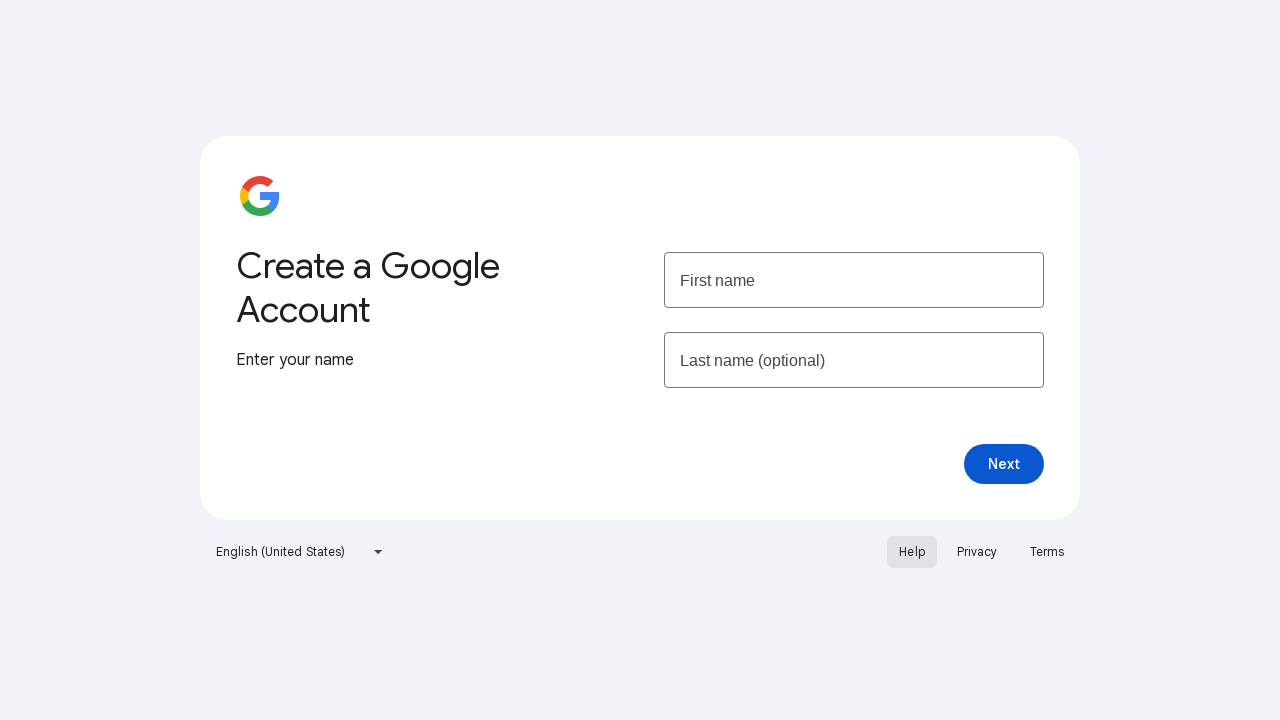

New page loaded completely
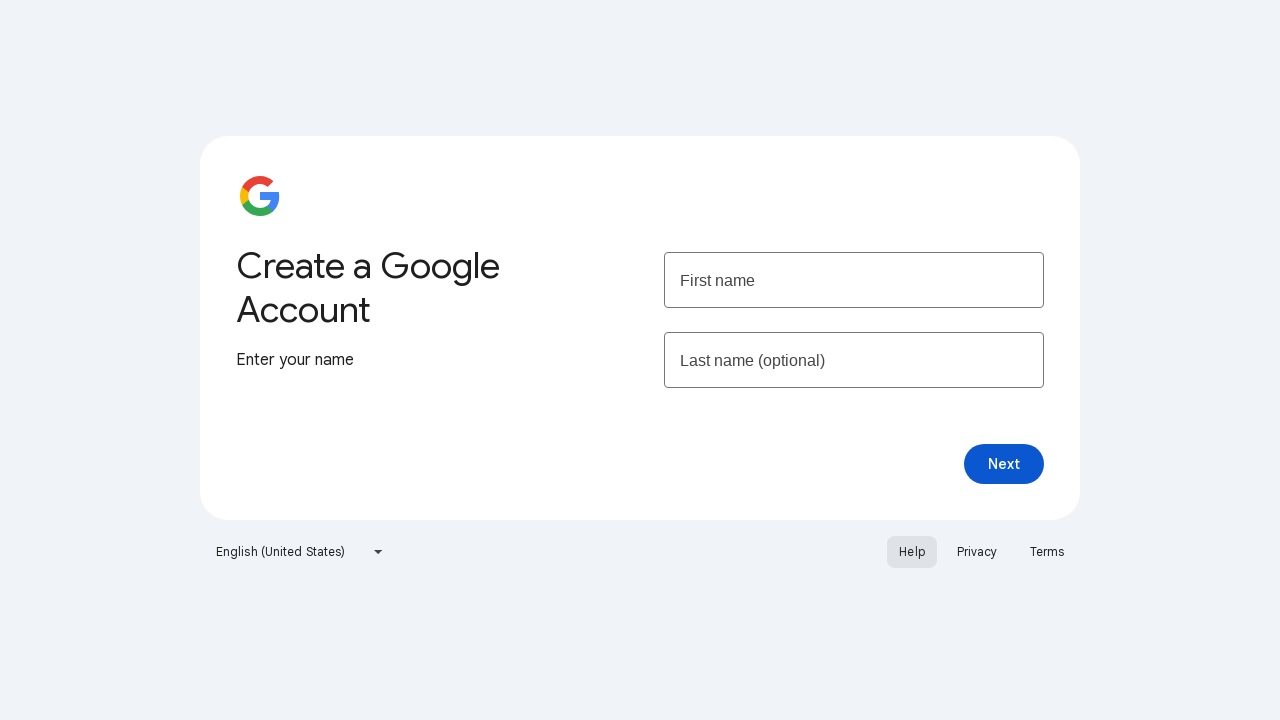

Closed the new tab
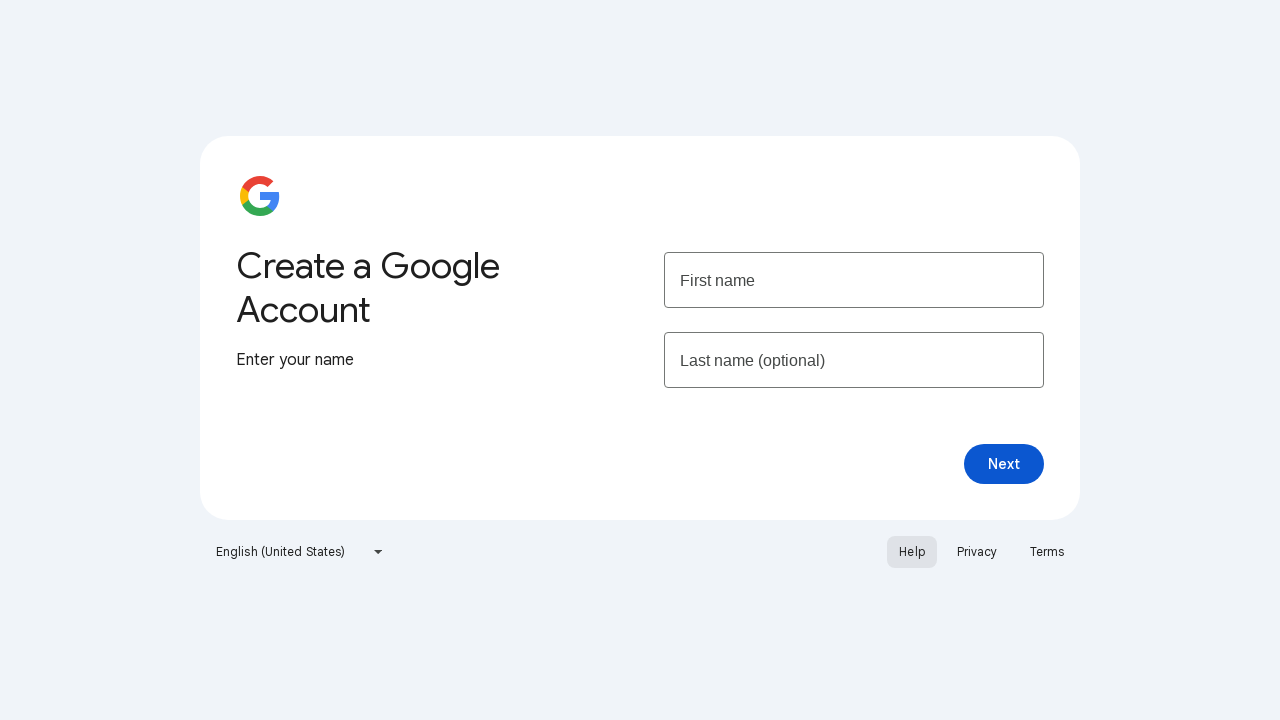

Clicked Help link again on main page at (912, 552) on text=Help
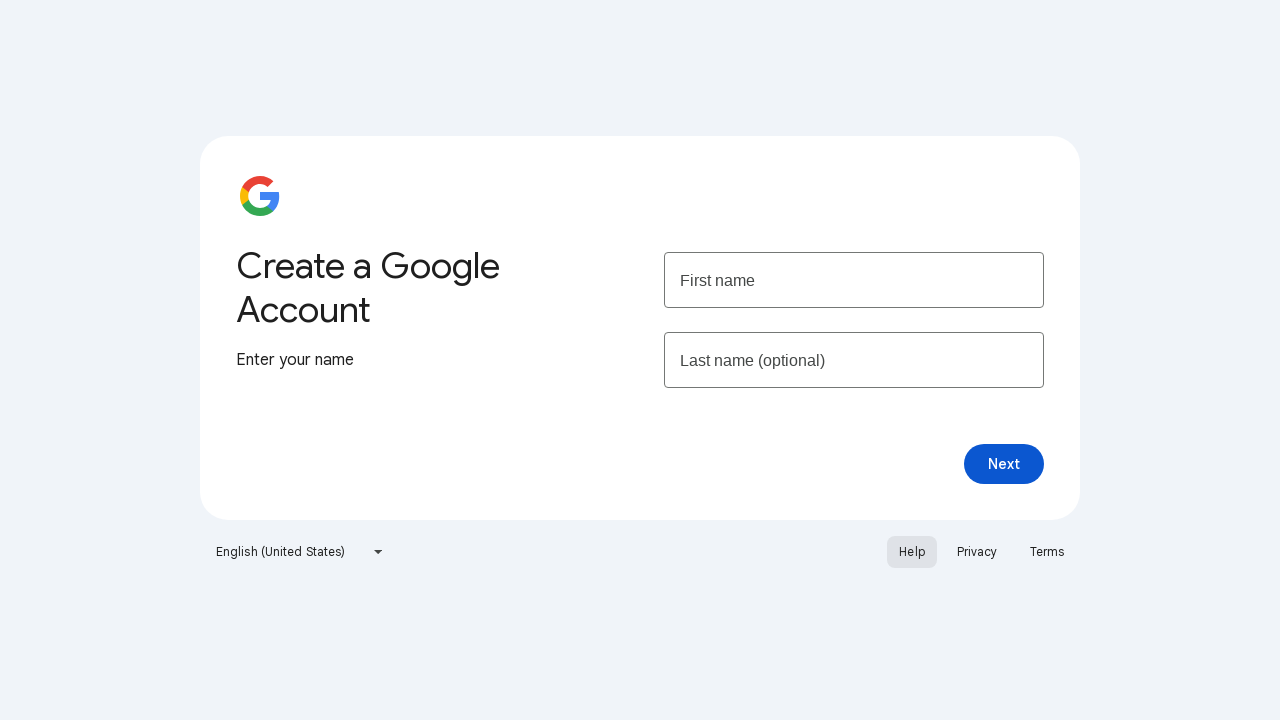

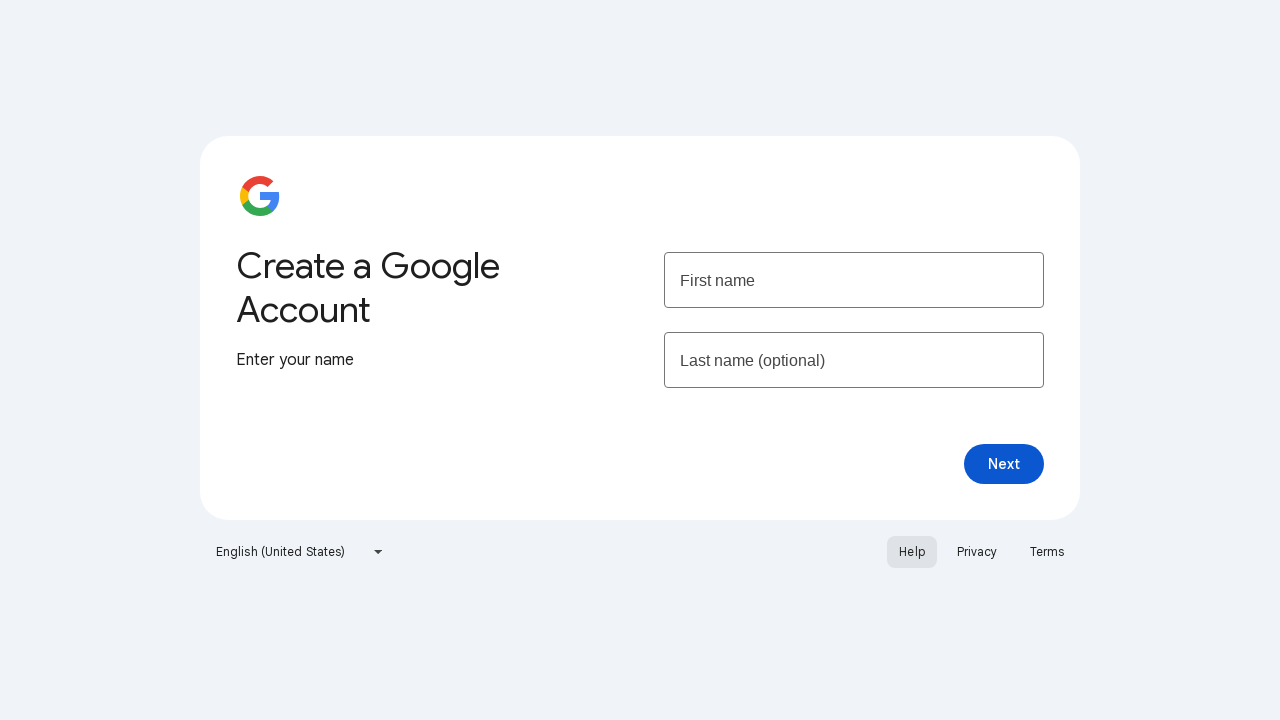